Tests window handling by opening multiple new windows, switching between them, and verifying content in the new window

Starting URL: https://the-internet.herokuapp.com/windows

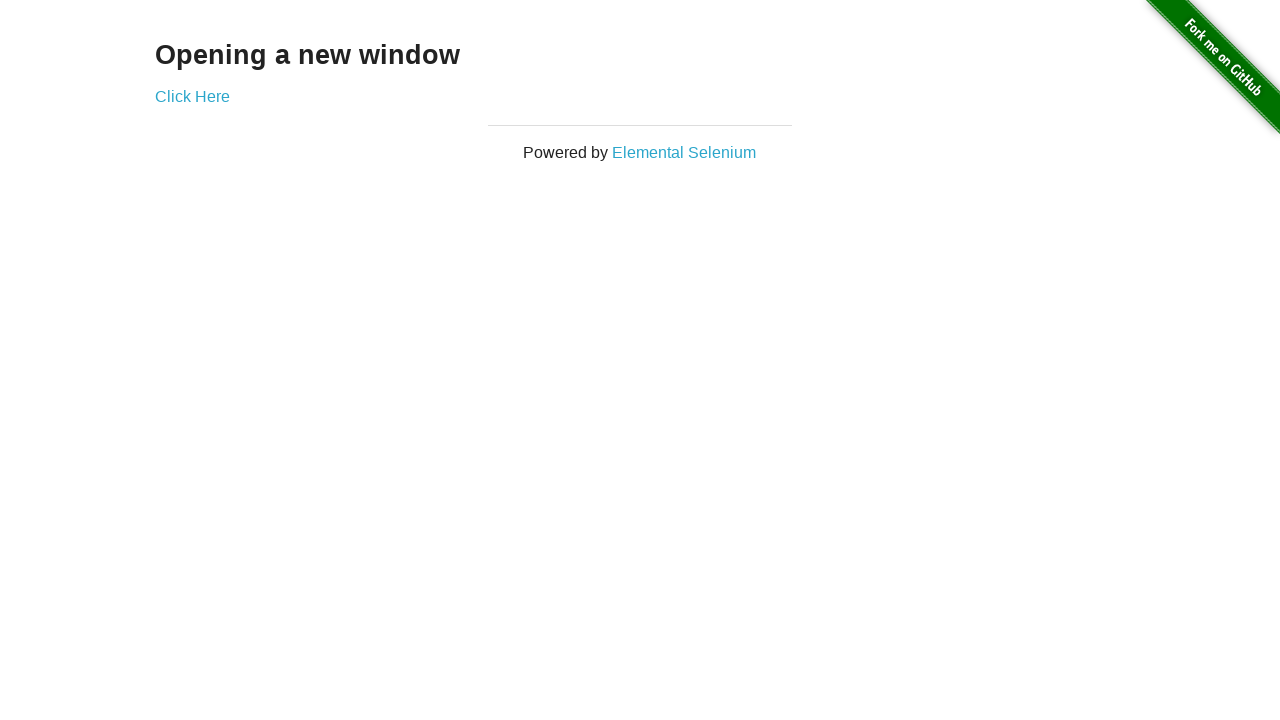

Clicked 'Click Here' link to open first new window at (192, 96) on text='Click Here'
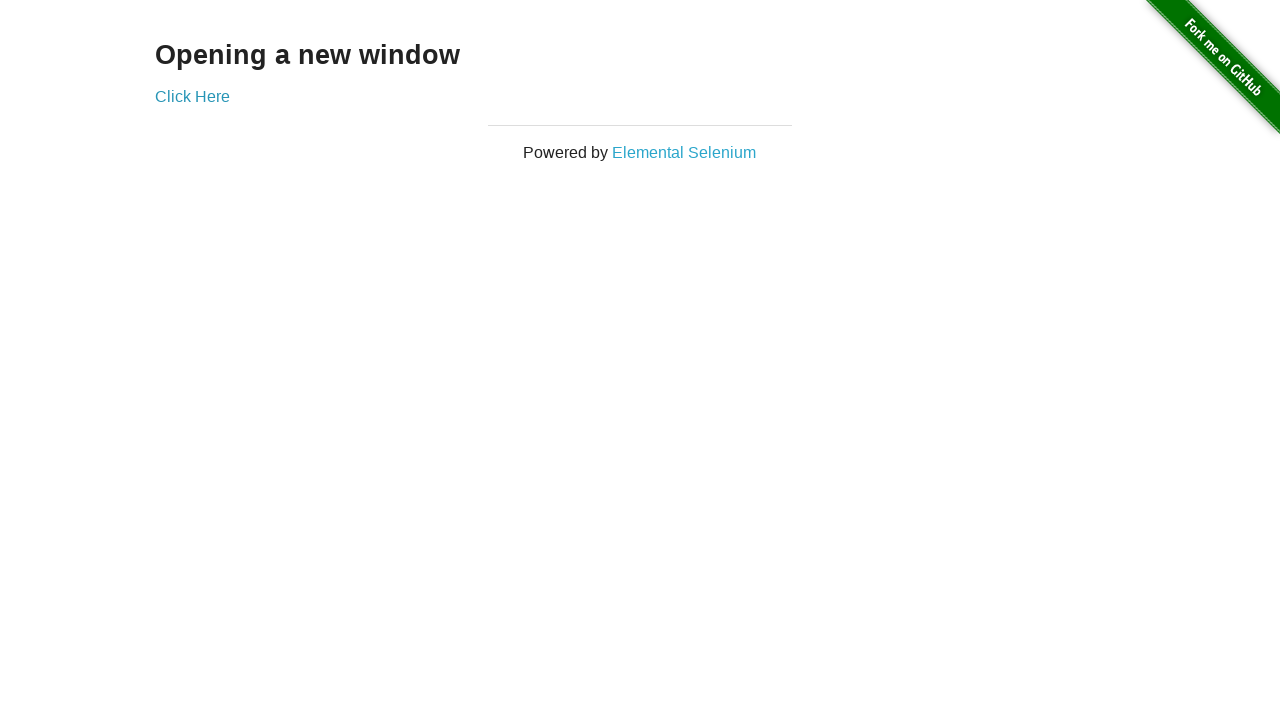

Stored main page context
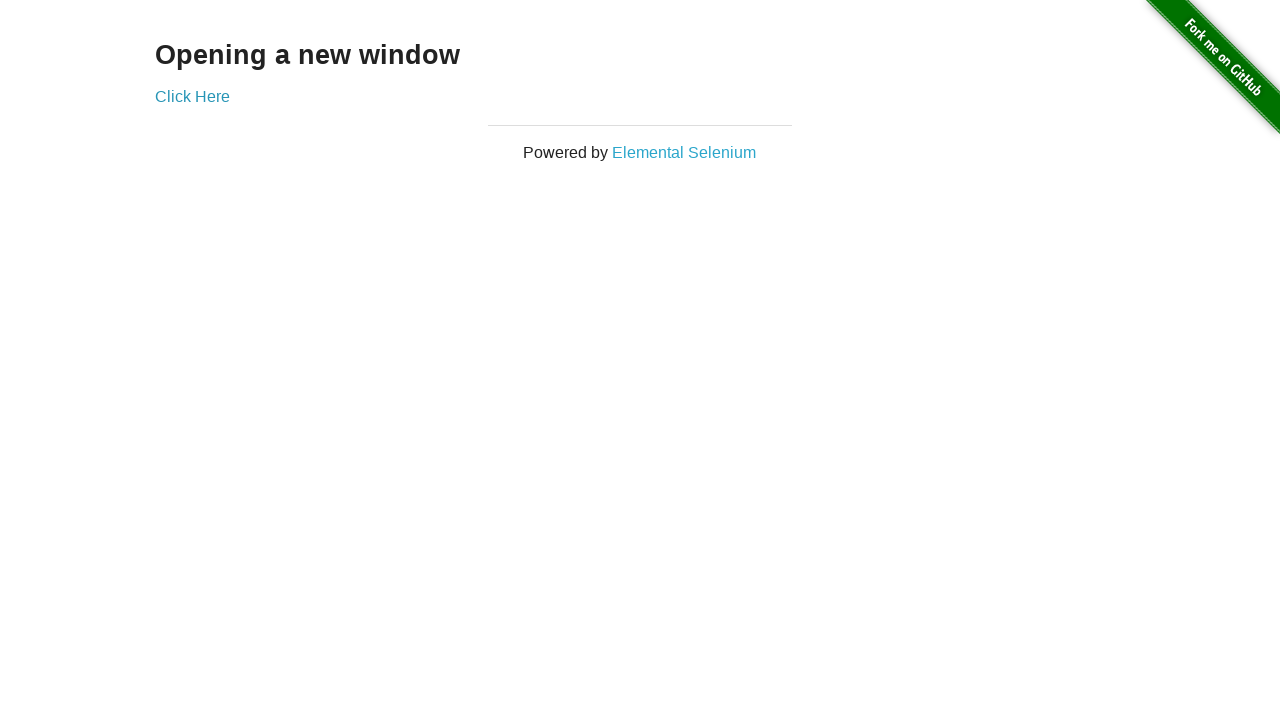

Opened second new window and captured its page object at (192, 96) on text='Click Here'
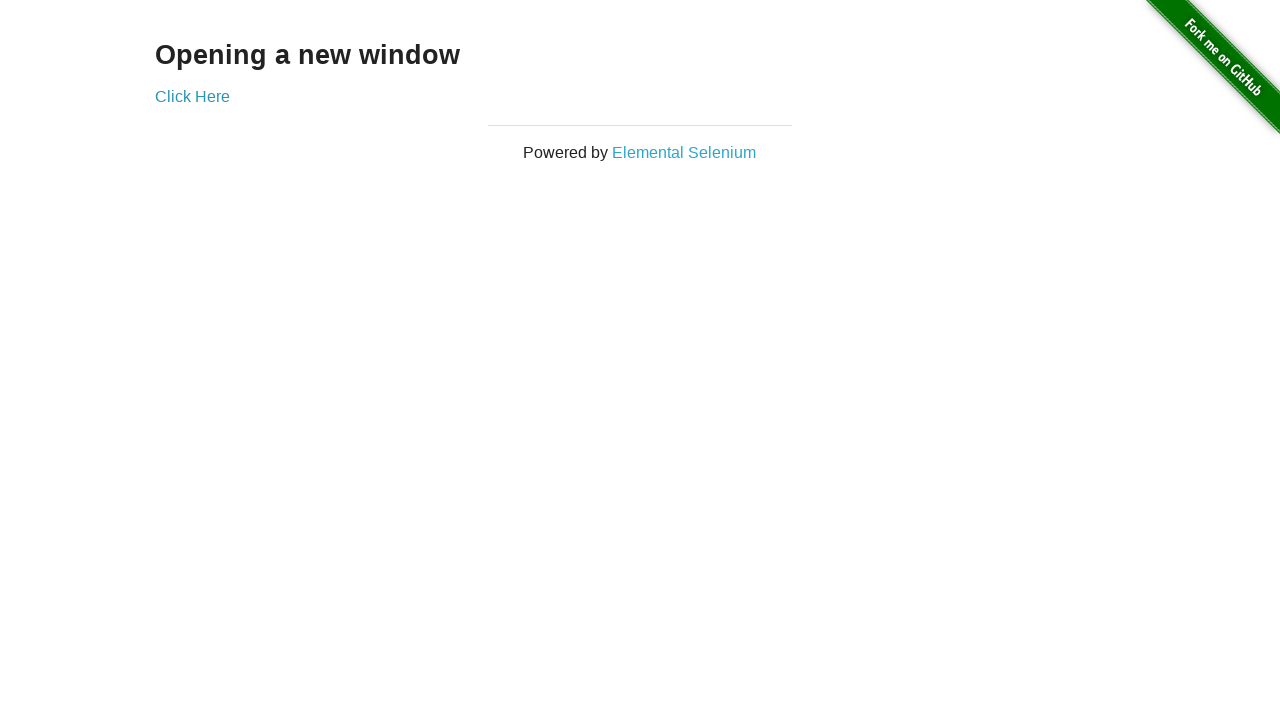

Opened third new window and captured its page object at (192, 96) on text='Click Here'
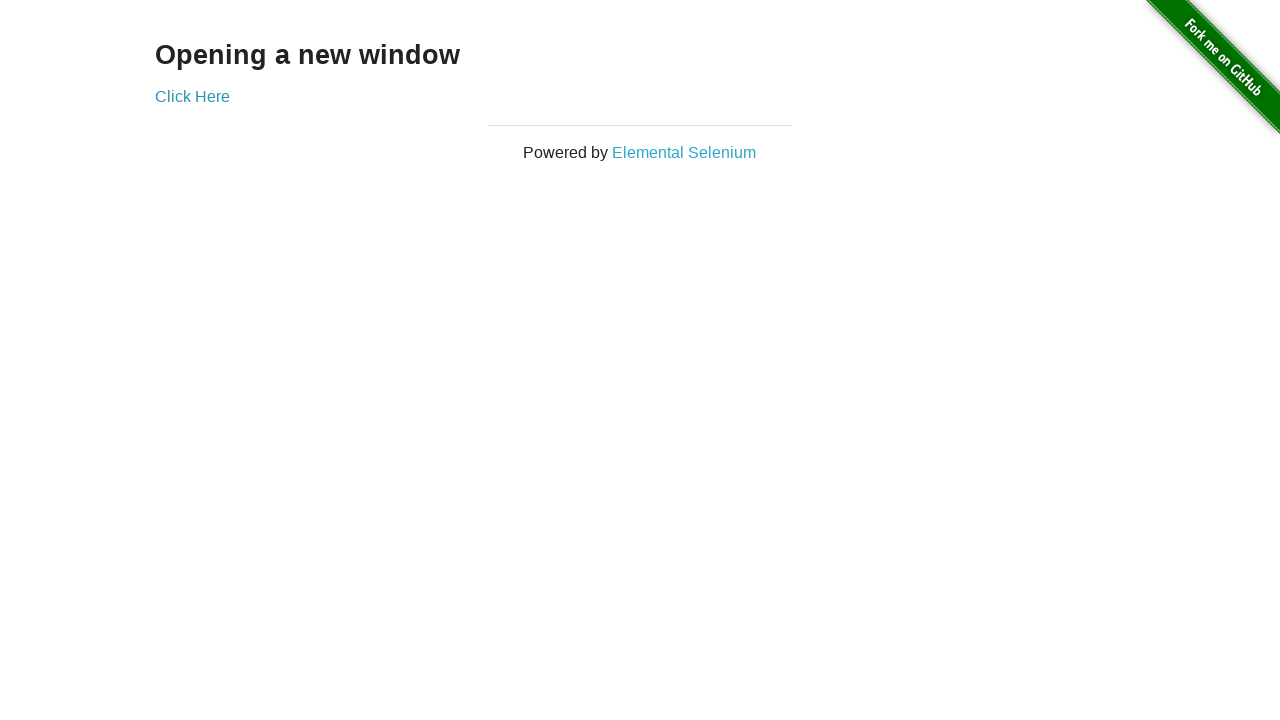

Verified 'New Window' heading is present in third window
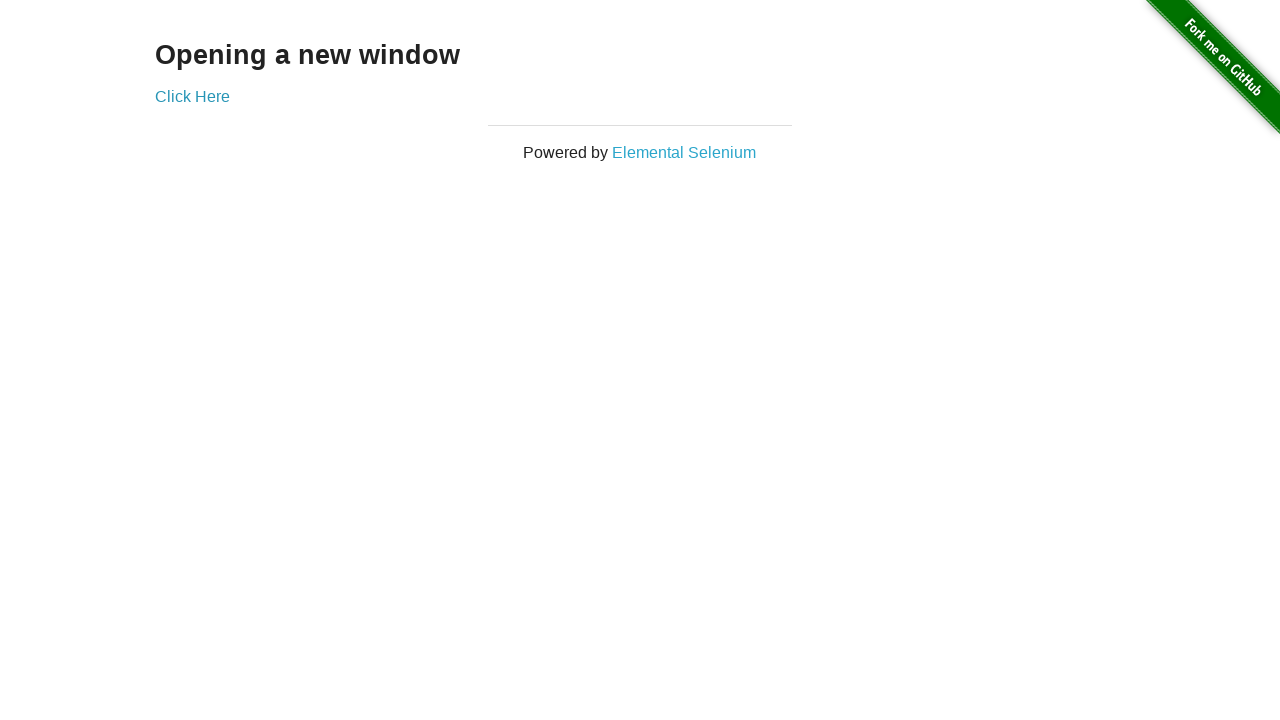

Closed the third window
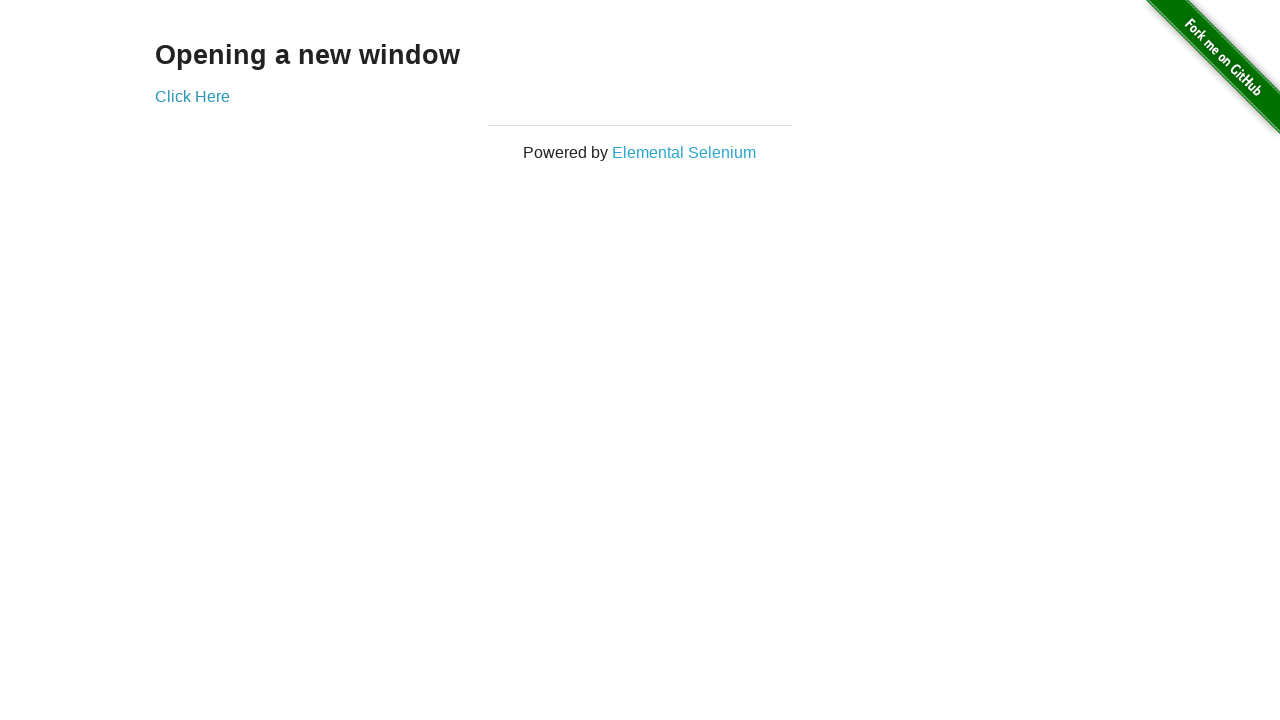

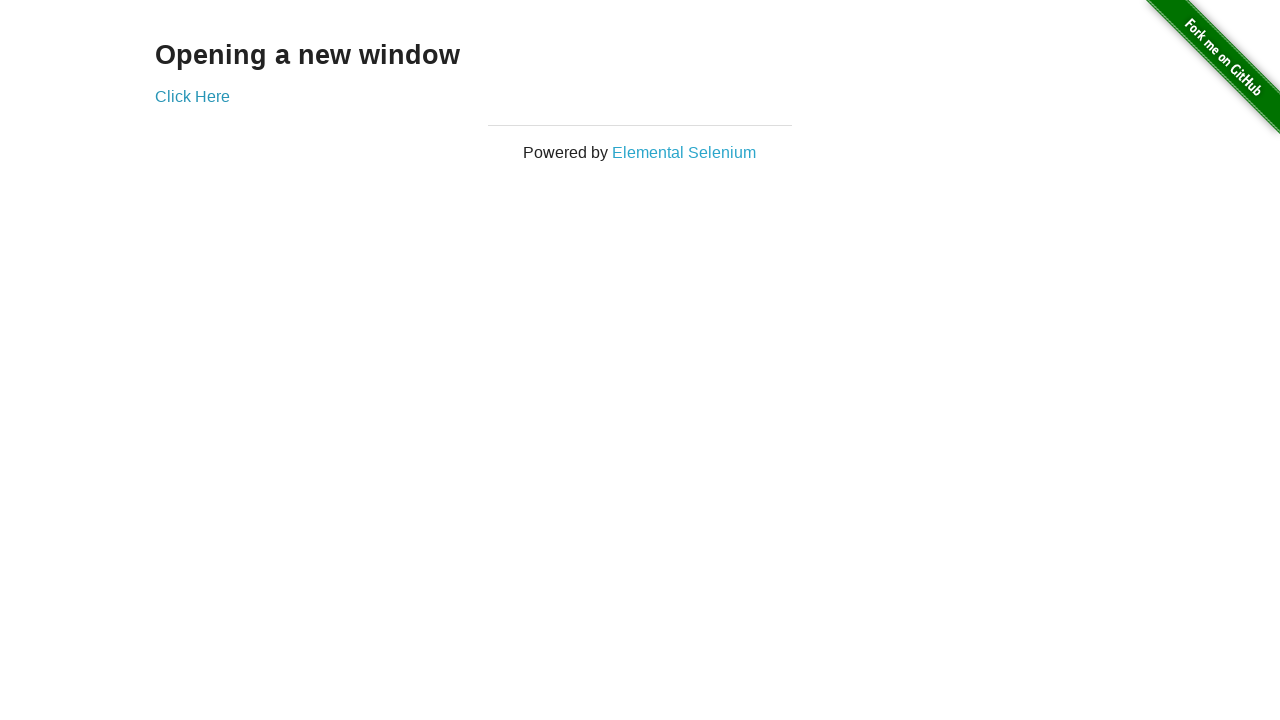